Tests basic JavaScript alert by clicking the alert button and accepting the alert dialog

Starting URL: https://the-internet.herokuapp.com/javascript_alerts

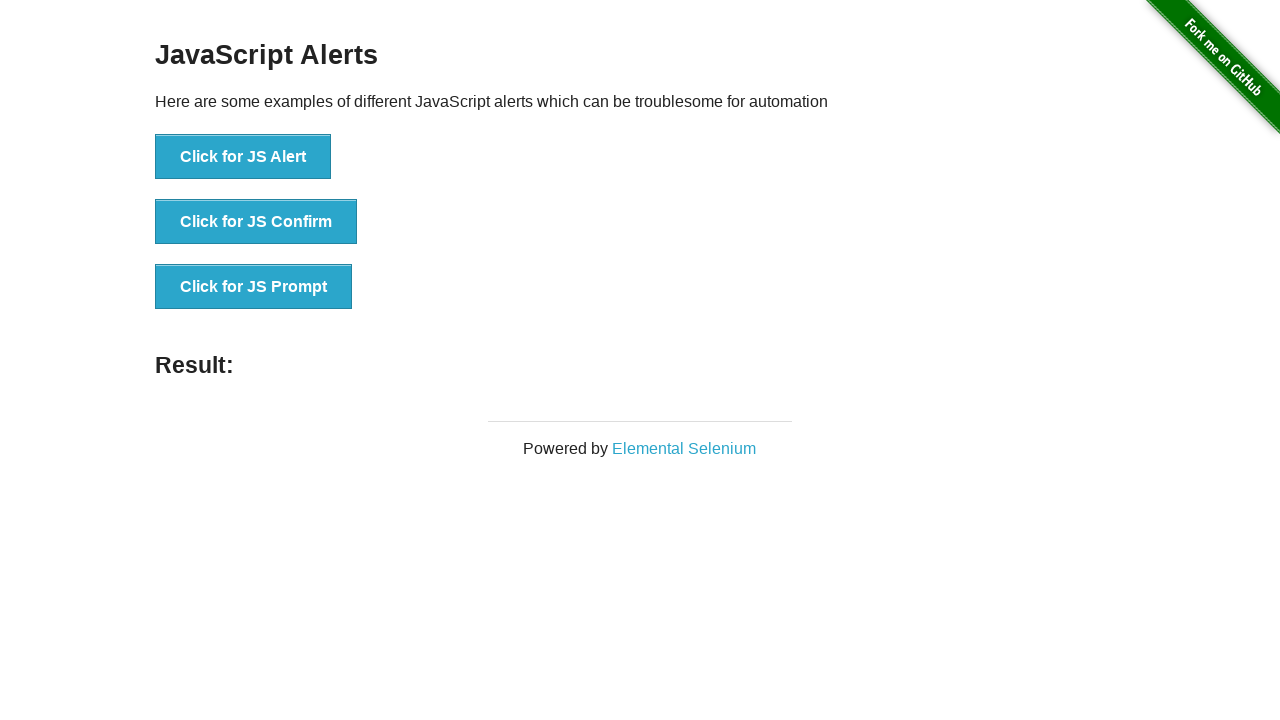

Clicked the JavaScript alert button at (243, 157) on button[onclick='jsAlert()']
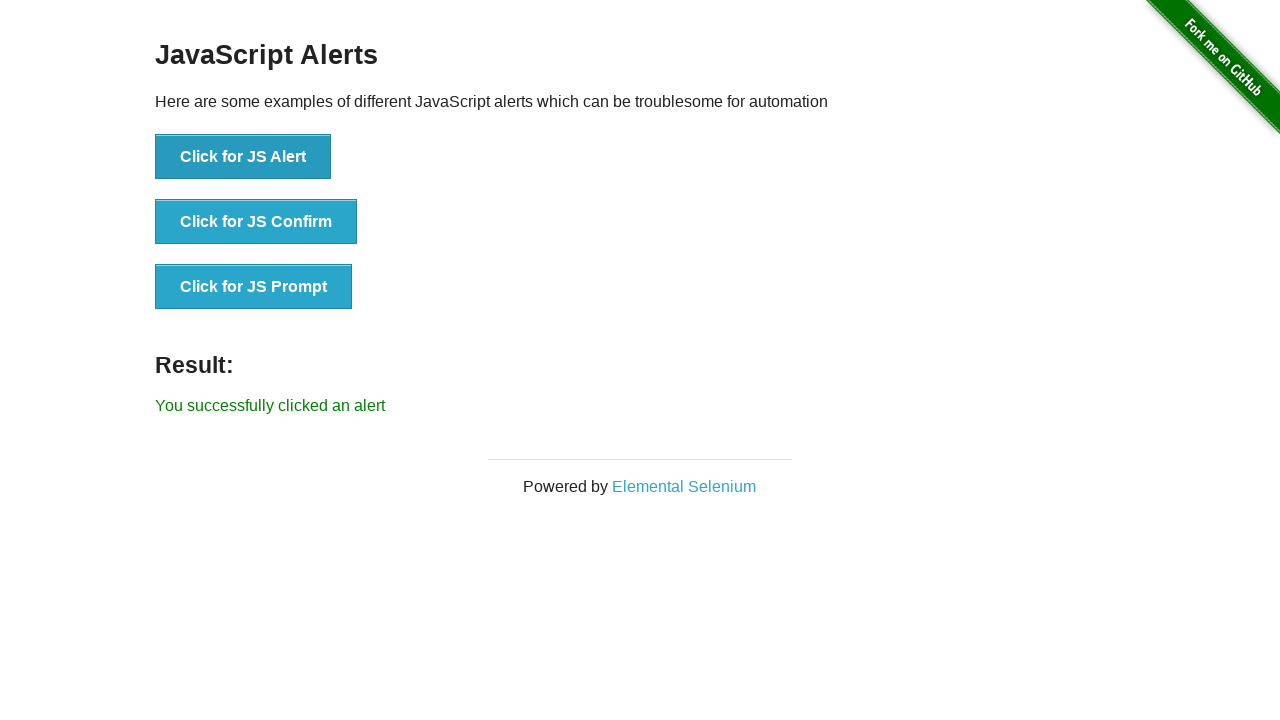

Set up dialog handler to accept alerts
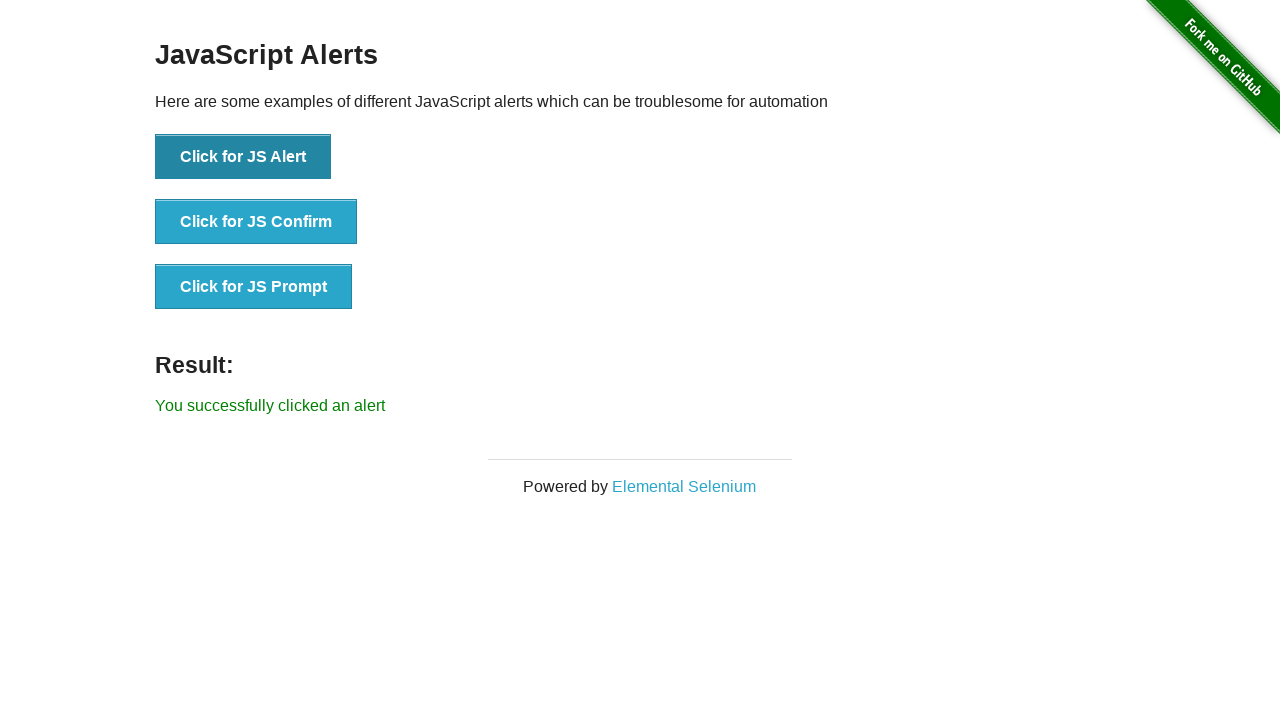

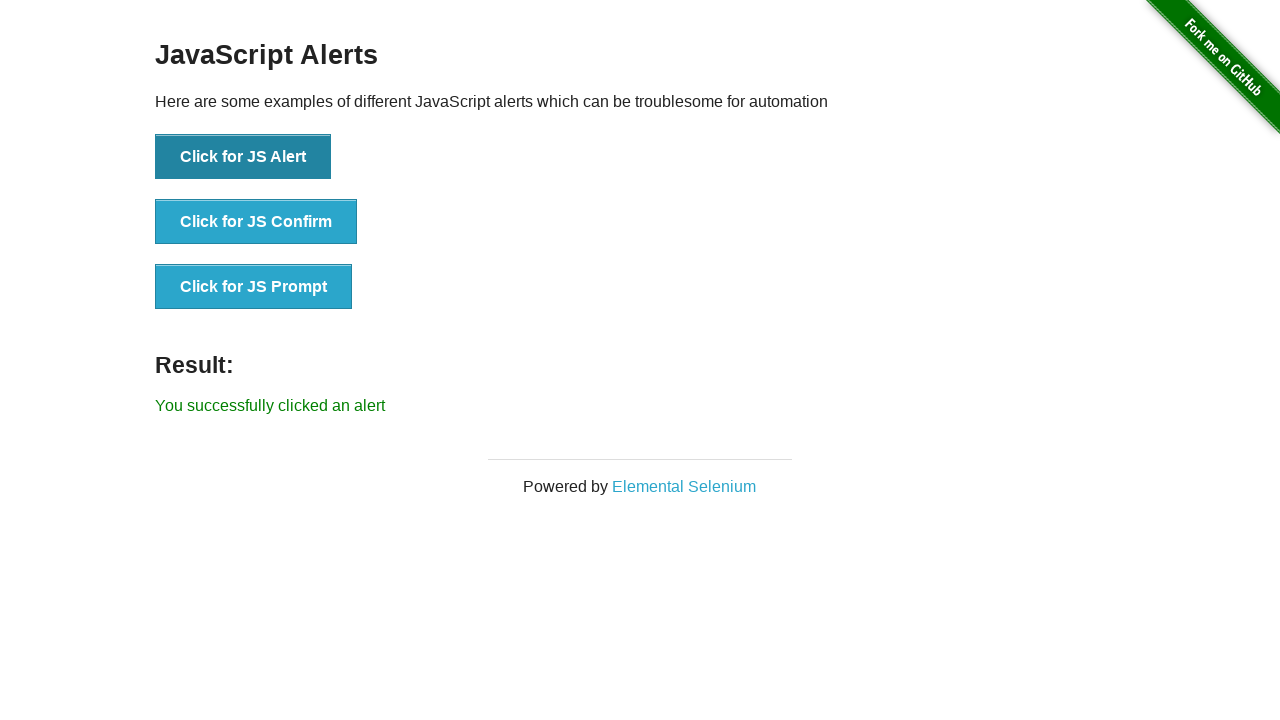